Tests drag and drop functionality by dragging an Angular image element to a target drop zone

Starting URL: https://demo.automationtesting.in/Static.html

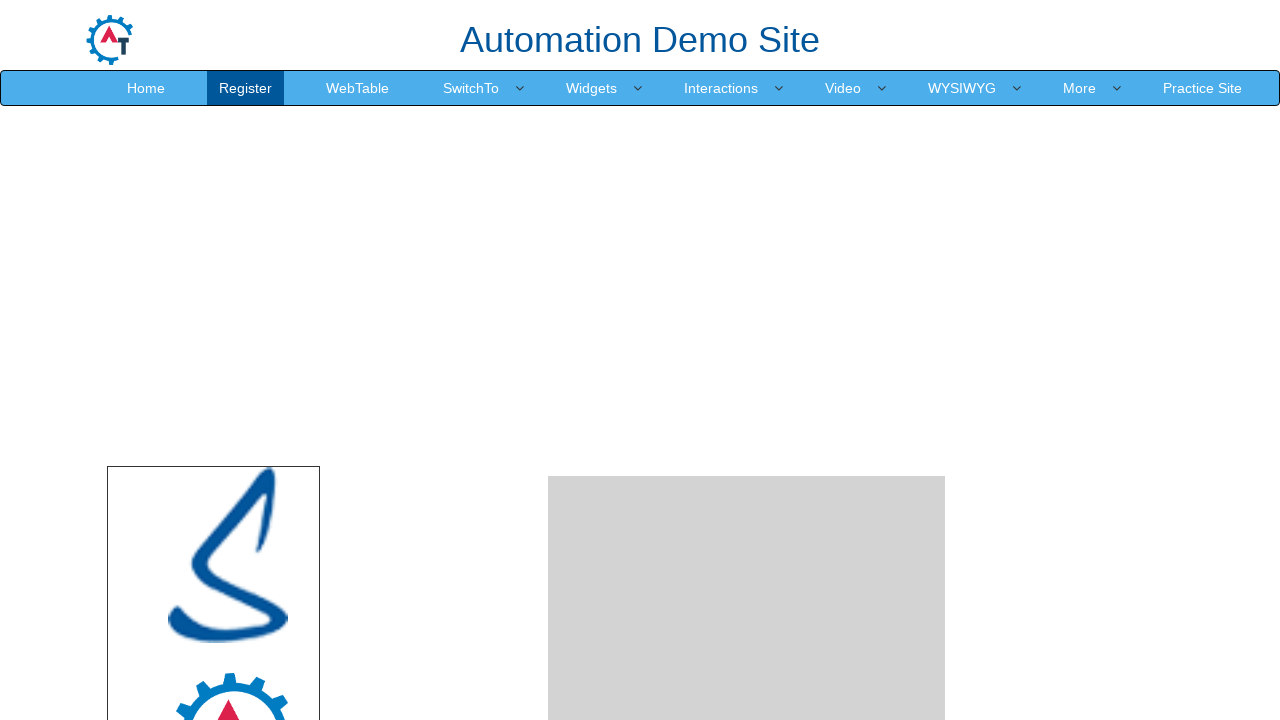

Located Angular image element with id 'angular'
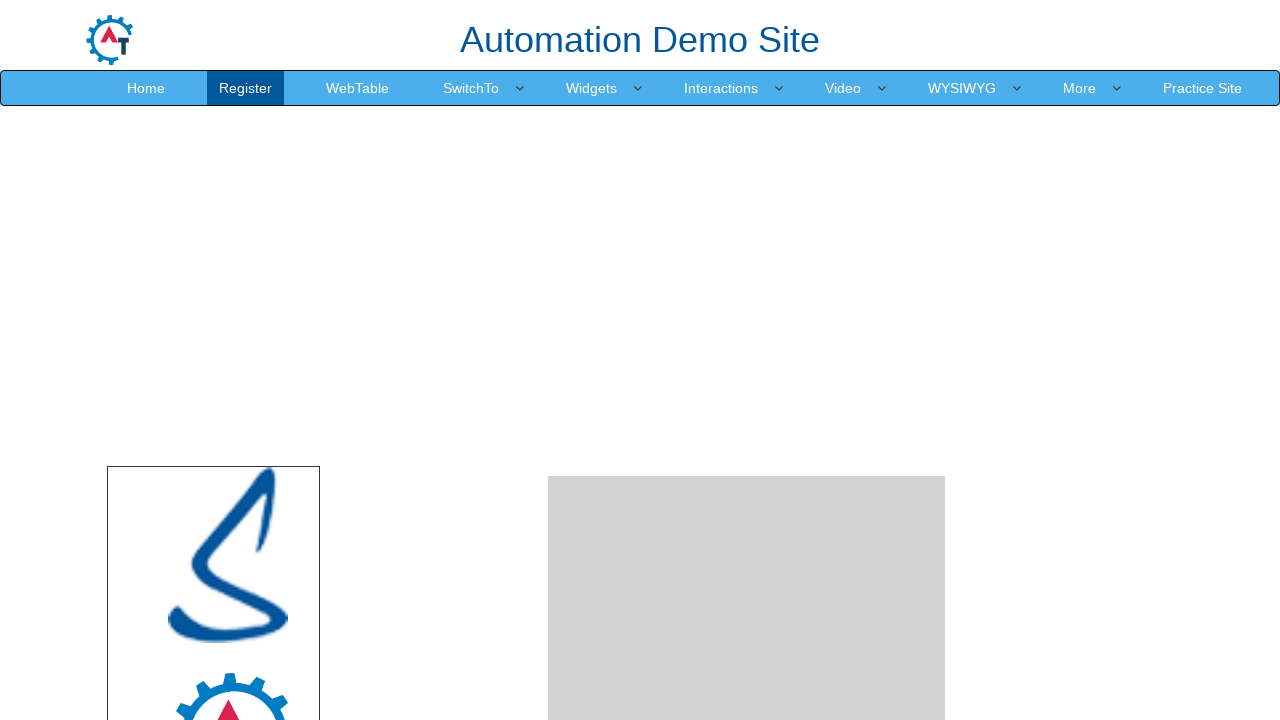

Located target drop zone with class 'dragged'
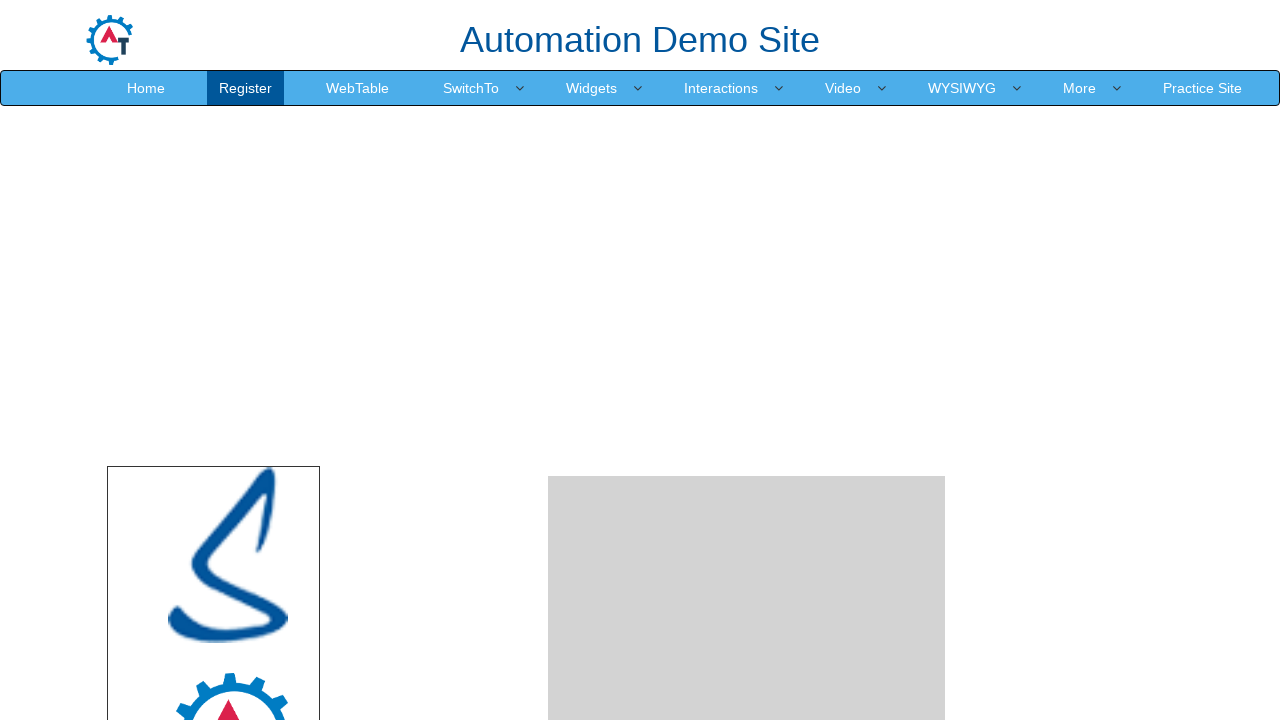

Dragged Angular image to target drop zone at (747, 481)
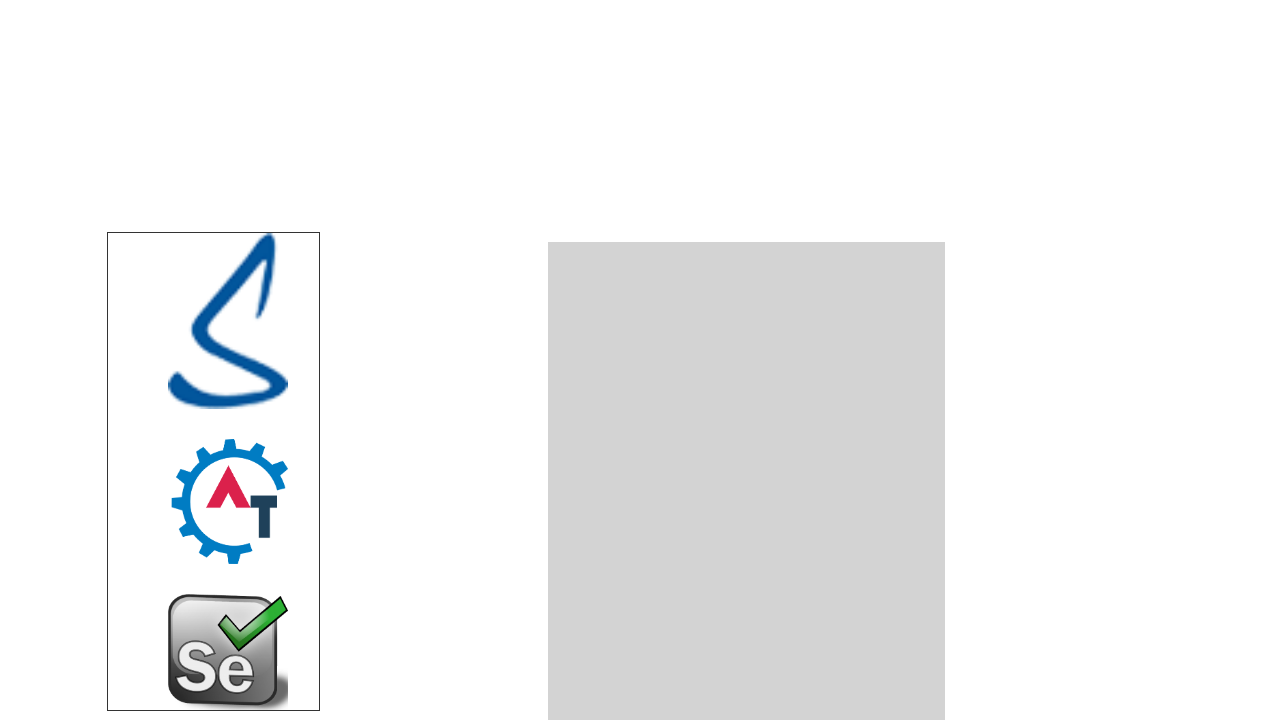

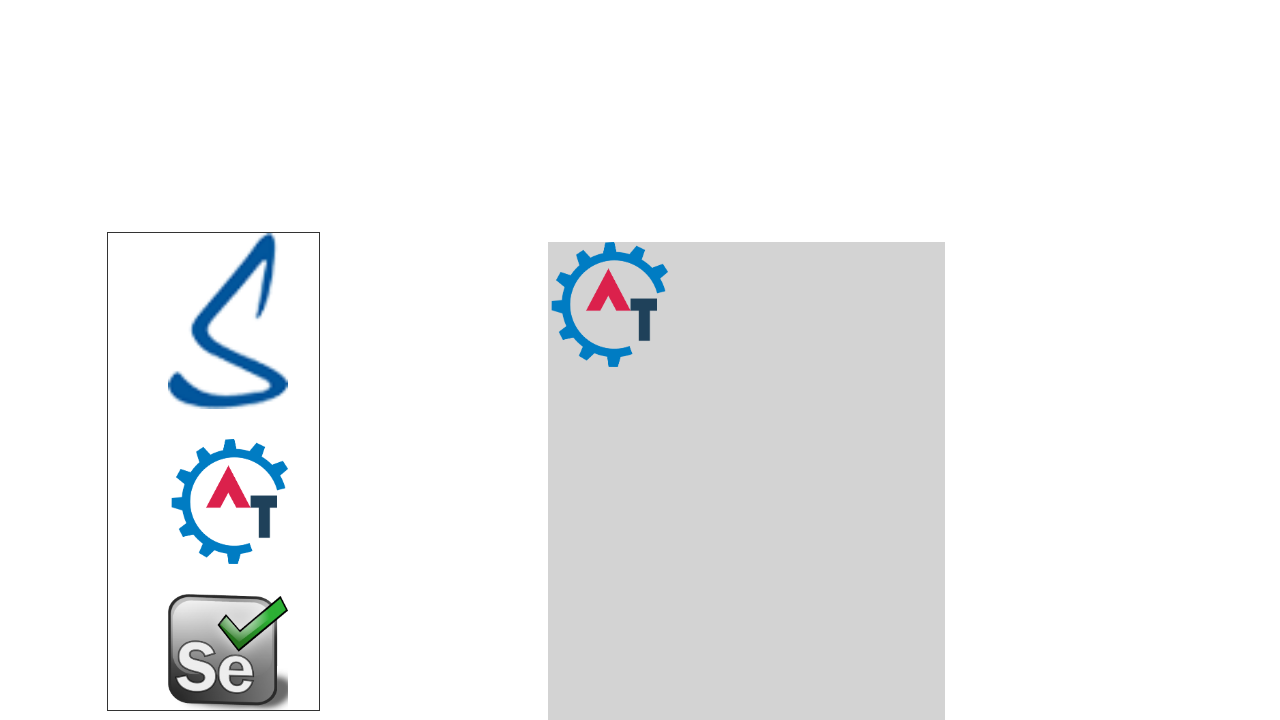